Tests browser navigation commands by navigating to a login page, then going back, forward, and refreshing the page

Starting URL: https://the-internet.herokuapp.com/

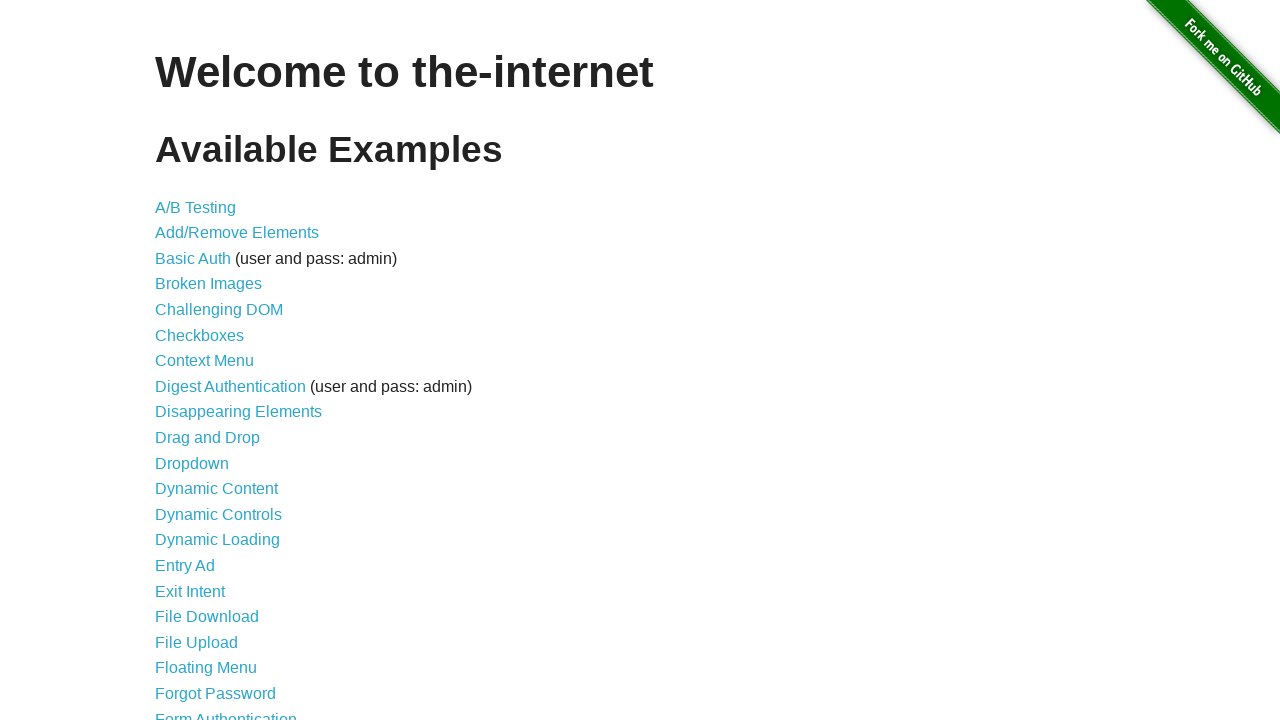

Navigated to login page at https://the-internet.herokuapp.com/login
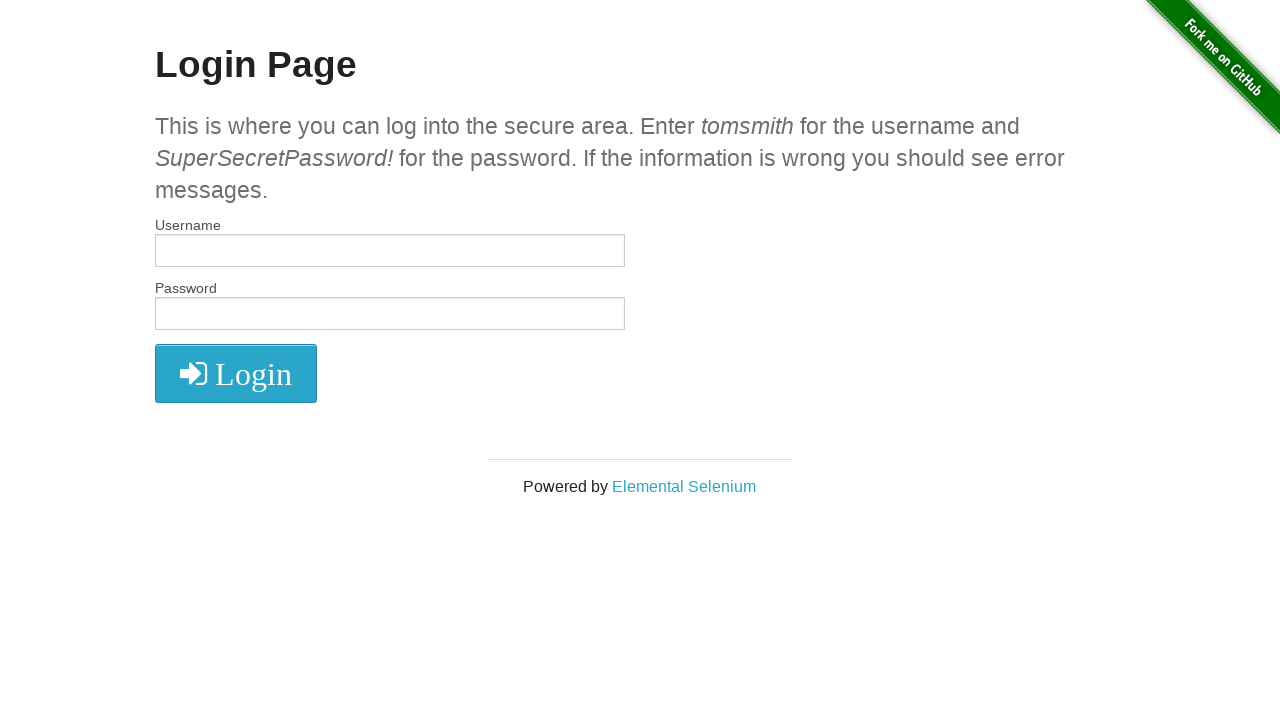

Navigated back to previous page
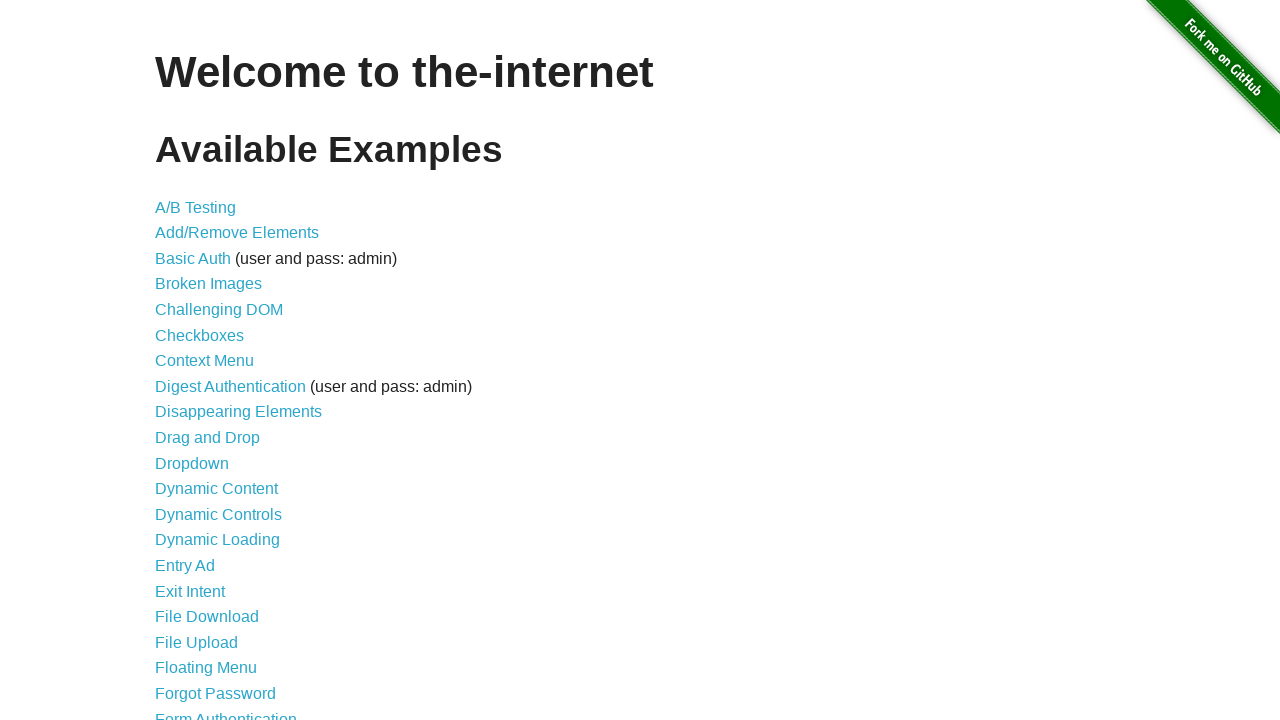

Navigated forward to login page again
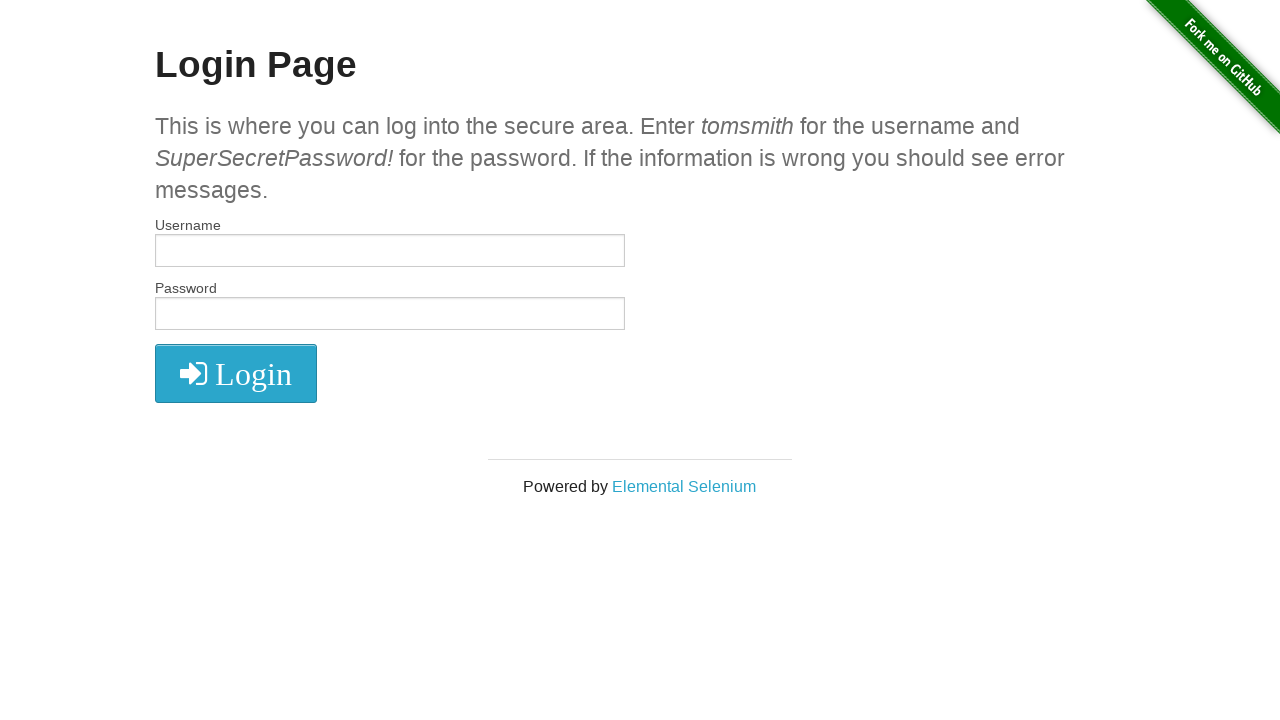

Refreshed the current page
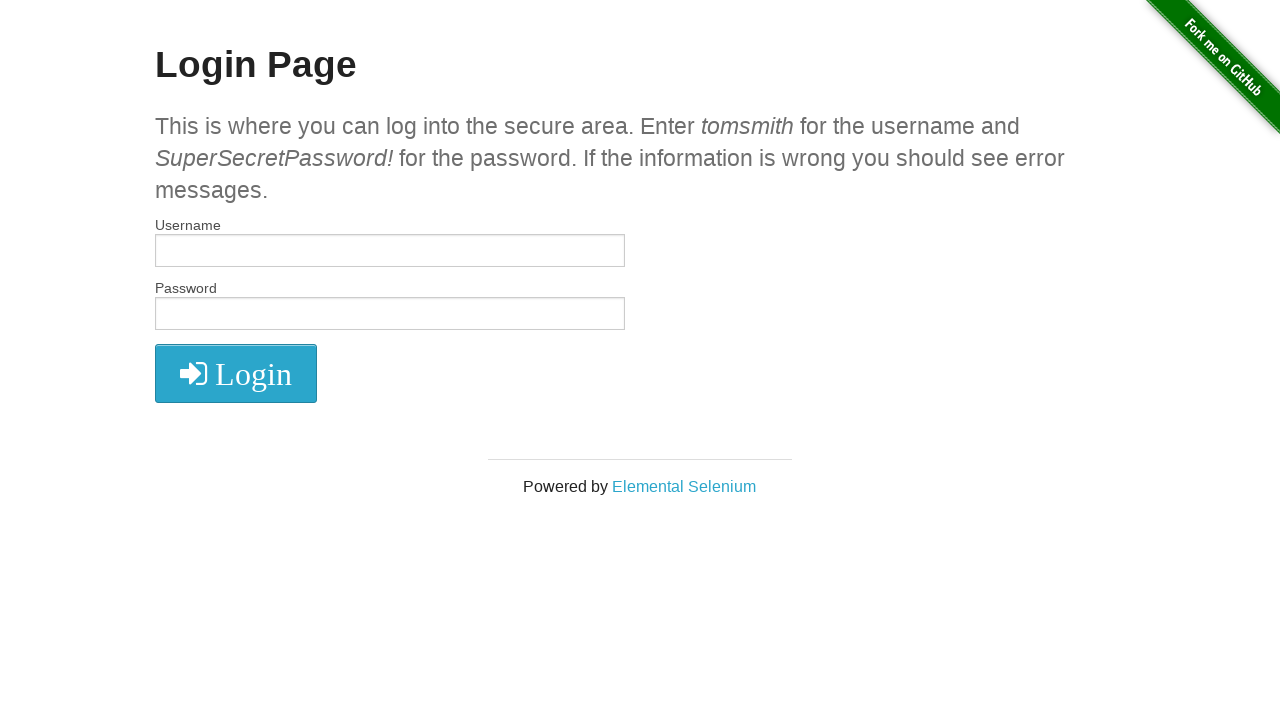

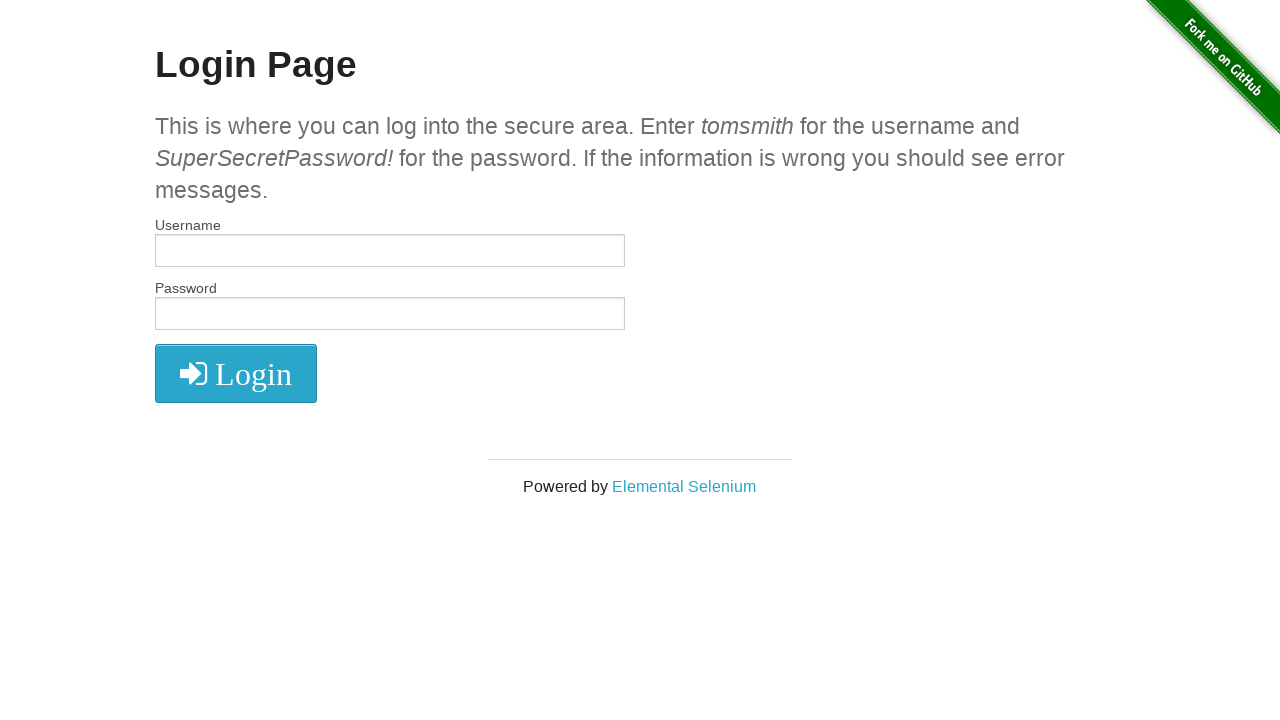